Tests A/B test opt-out by setting the opt-out cookie before visiting the A/B test page, then navigating to the page and verifying the opt-out is applied

Starting URL: http://the-internet.herokuapp.com

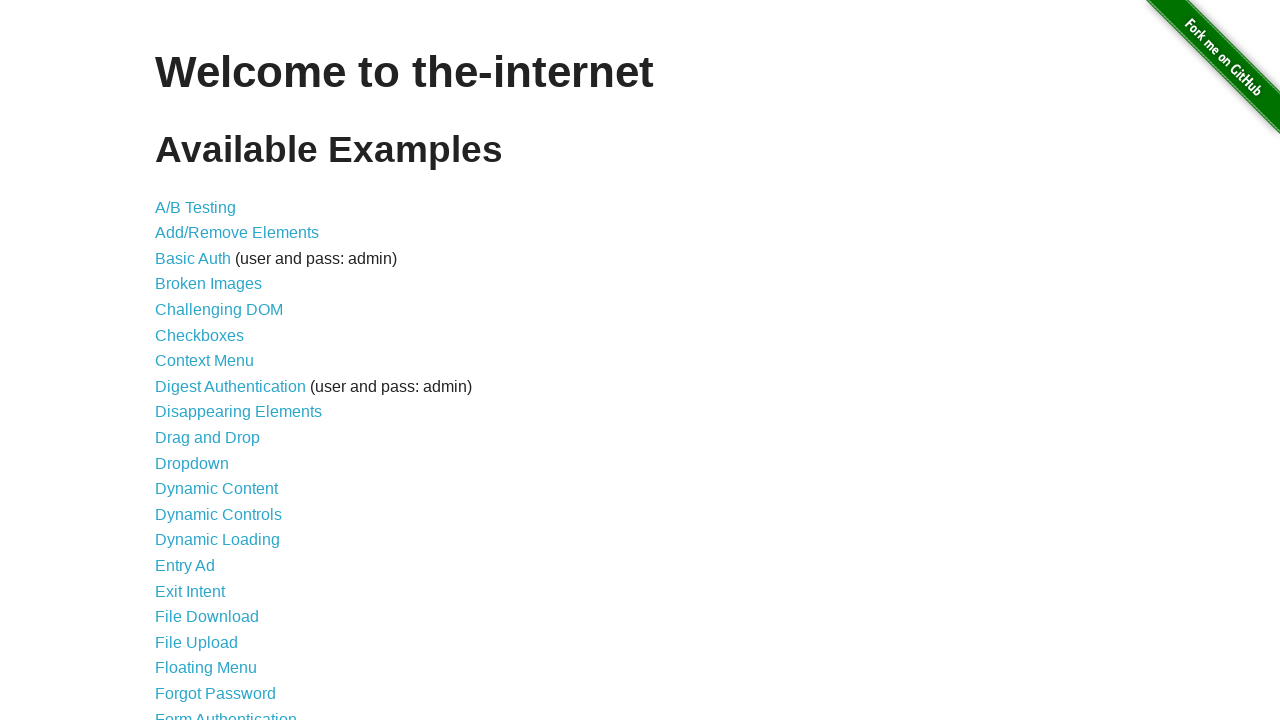

Added optimizelyOptOut cookie before visiting A/B test page
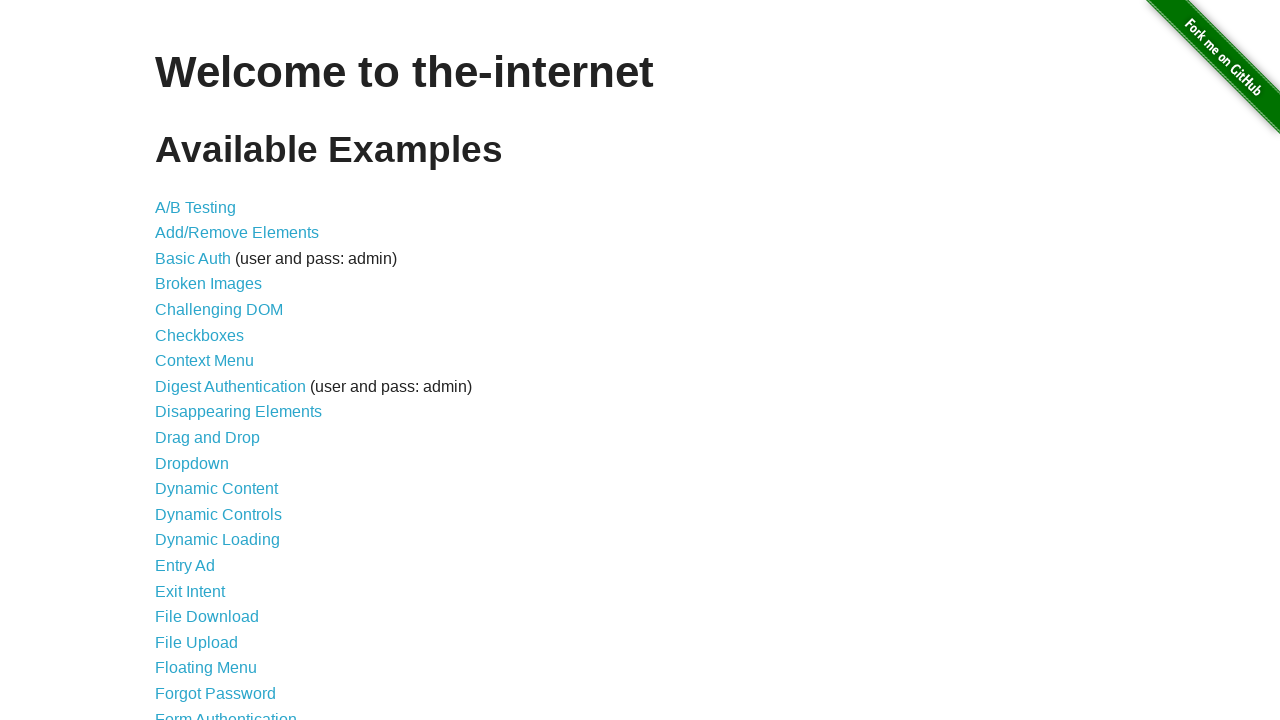

Navigated to A/B test page
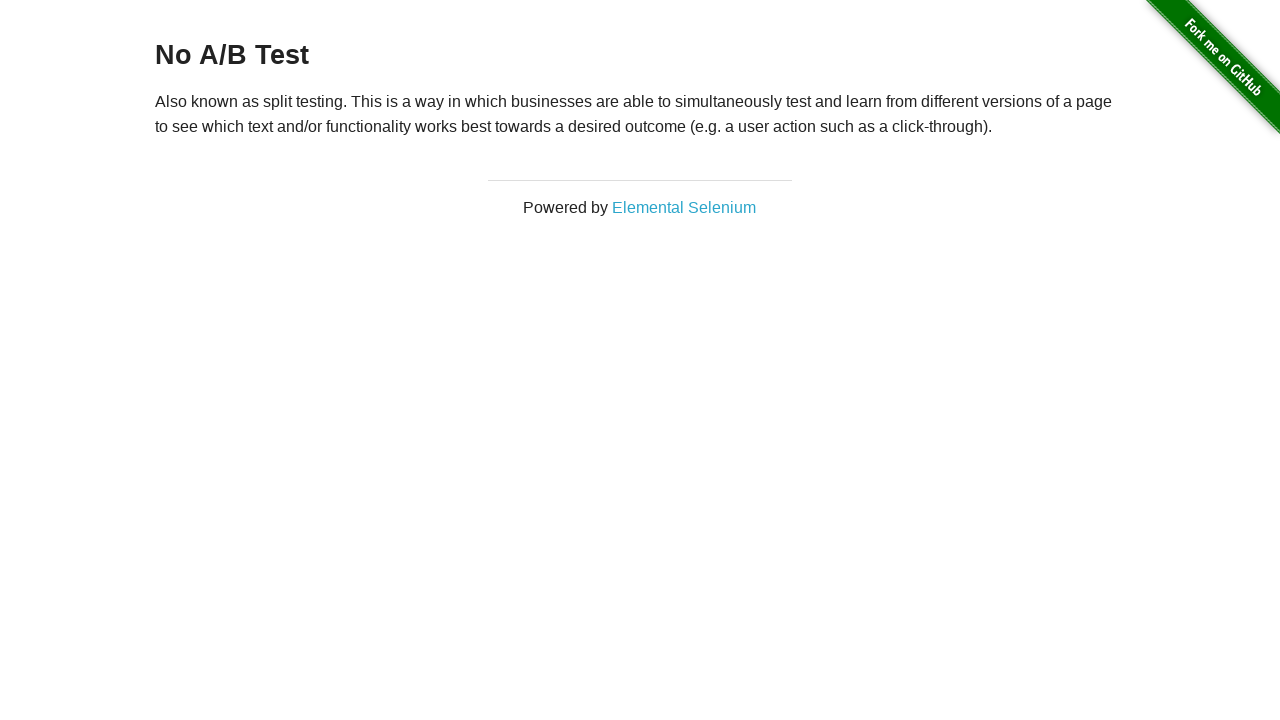

Retrieved heading text from page
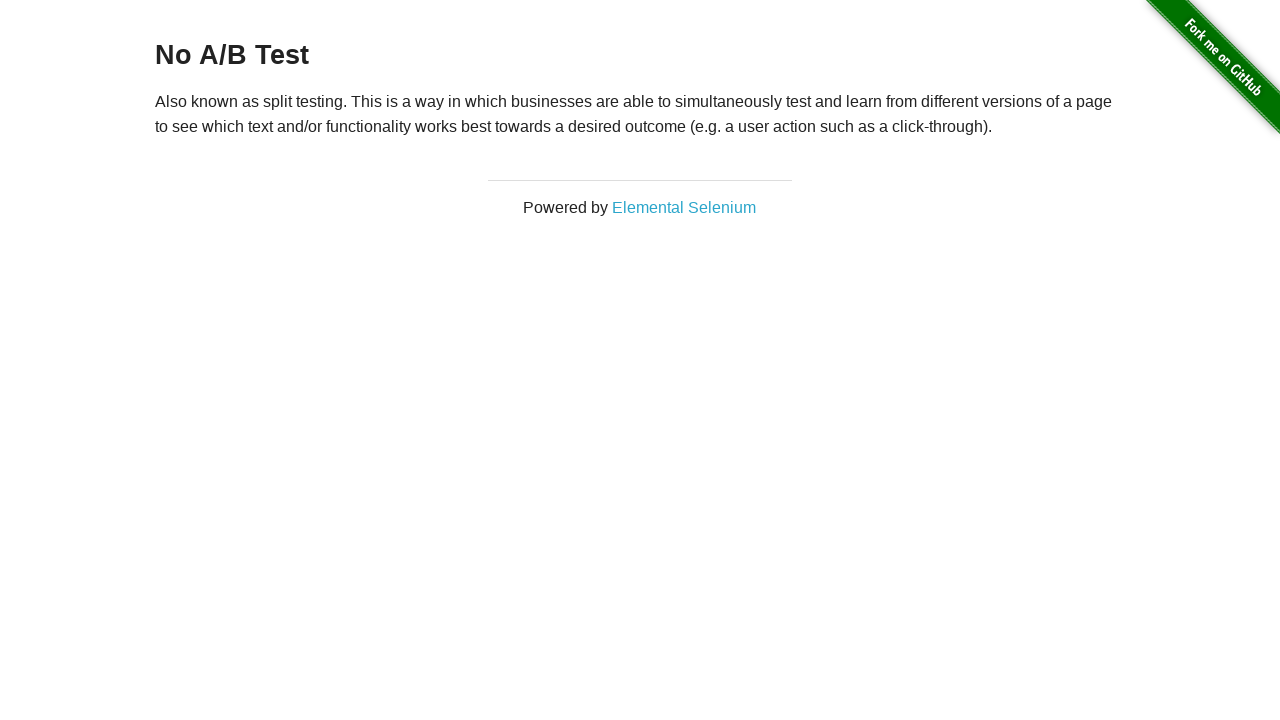

Verified opt-out is applied - heading shows 'No A/B Test'
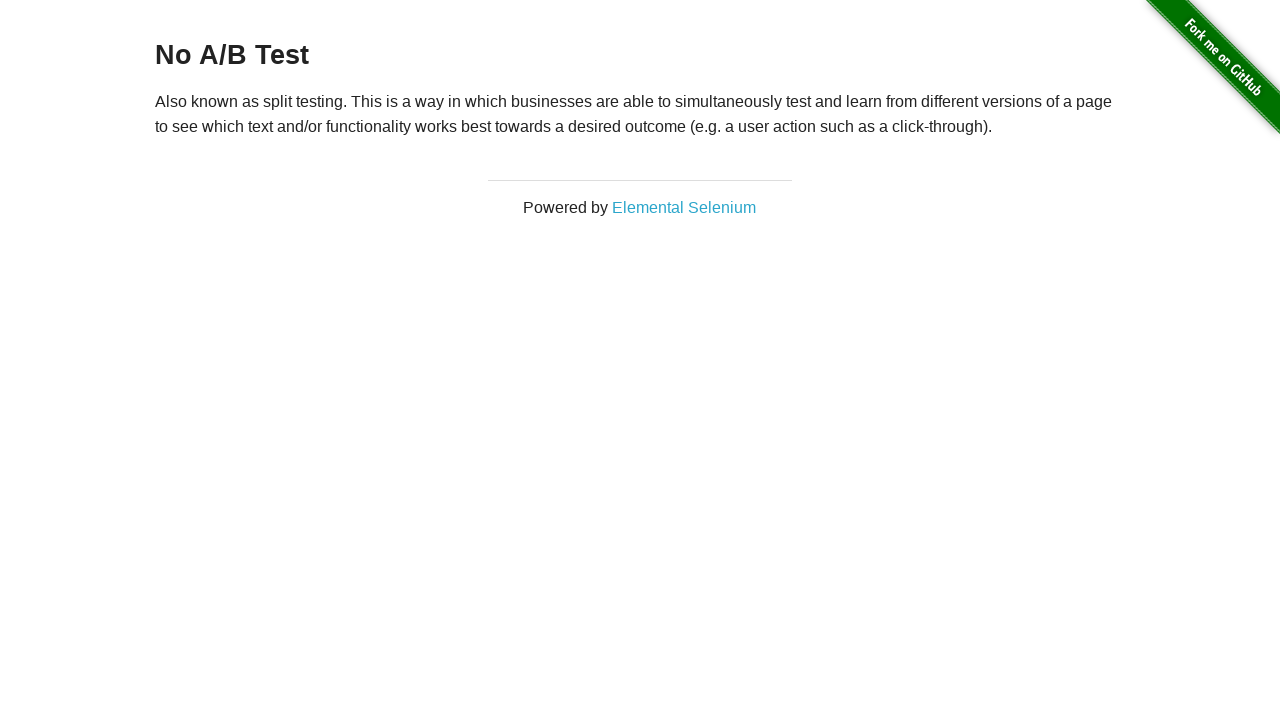

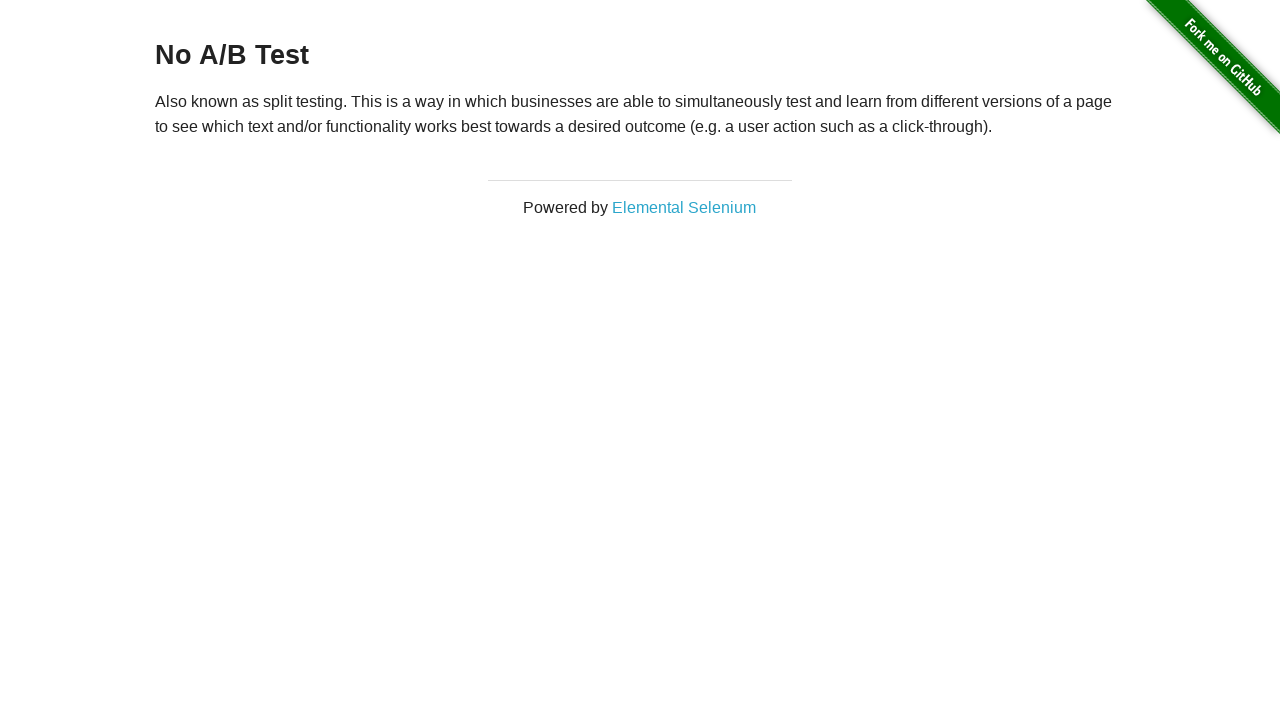